Tests nested iframe navigation by switching between parent and child frames and reading their content

Starting URL: https://demoqa.com/nestedframes

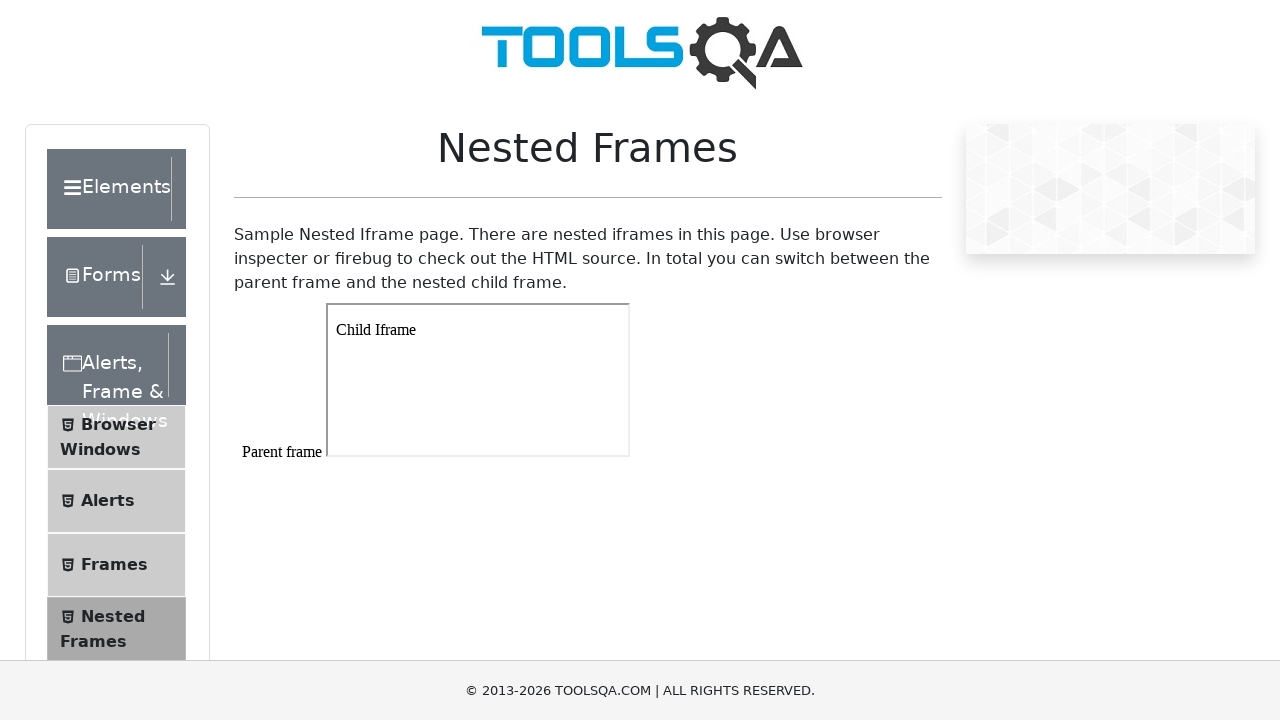

Scrolled down the page by 300 pixels
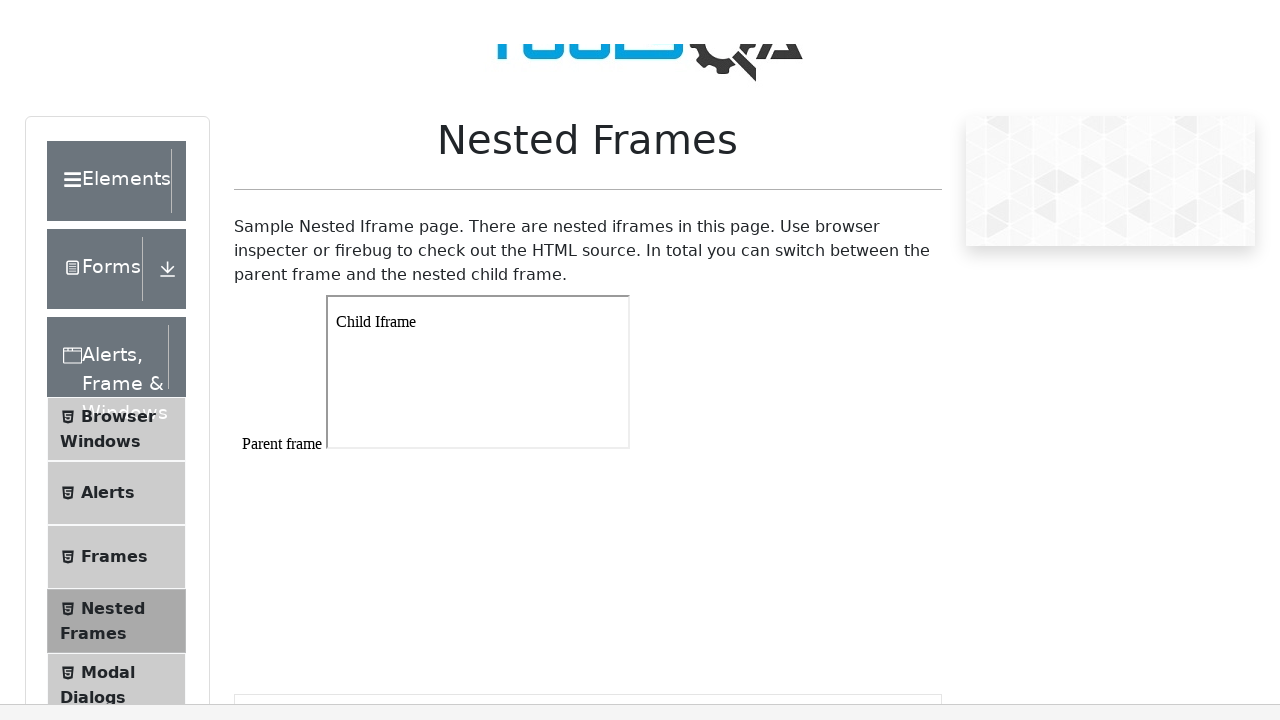

Located parent frame (frame1)
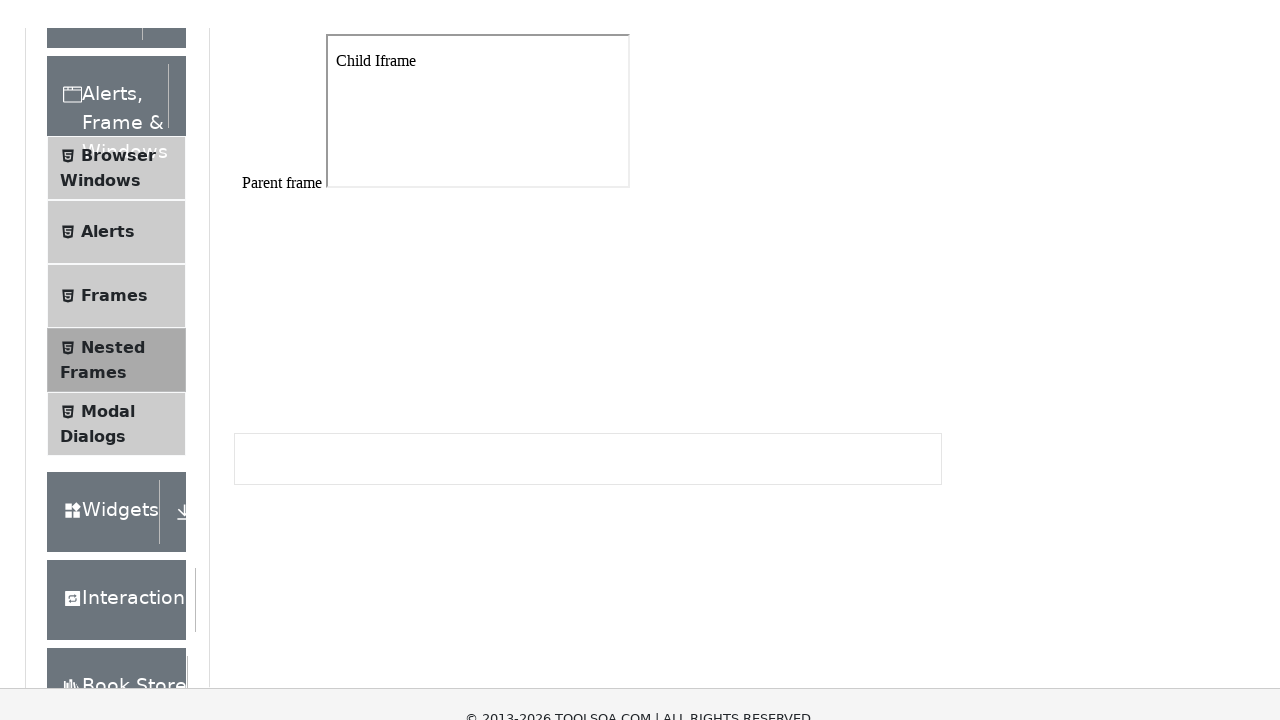

Located nested child frame inside parent frame
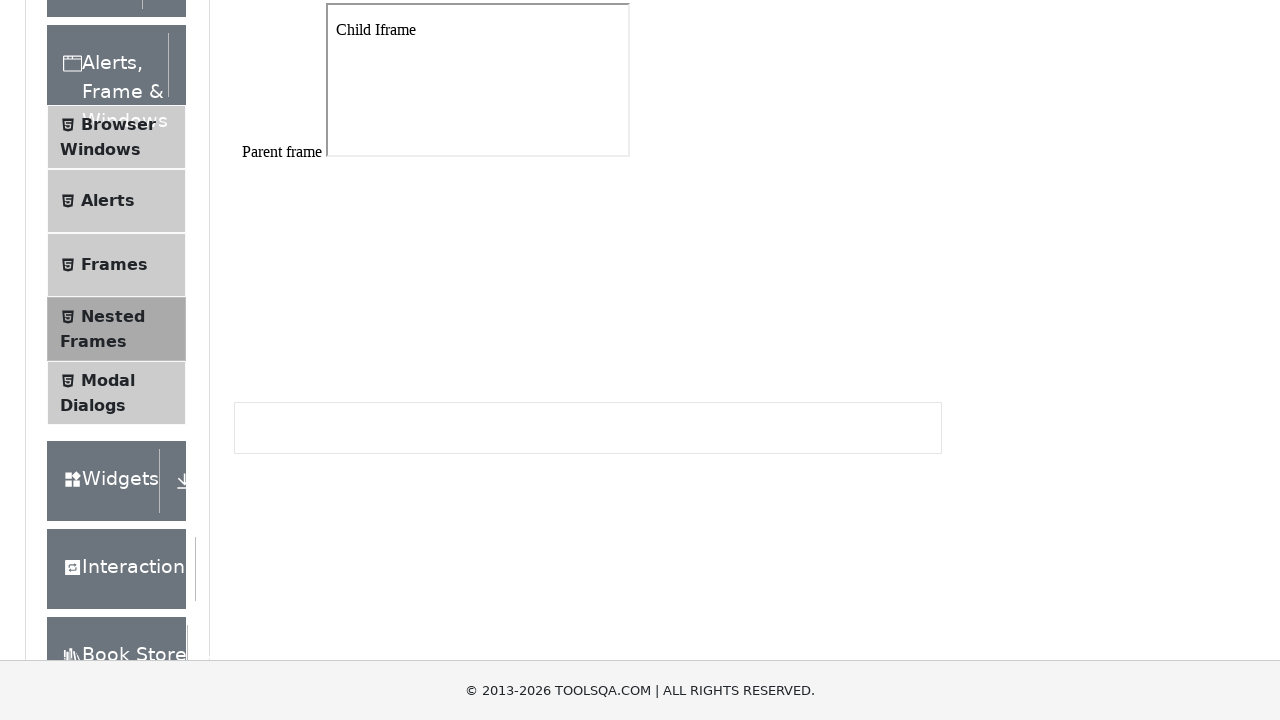

Retrieved text from child frame body: 'Child Iframe'
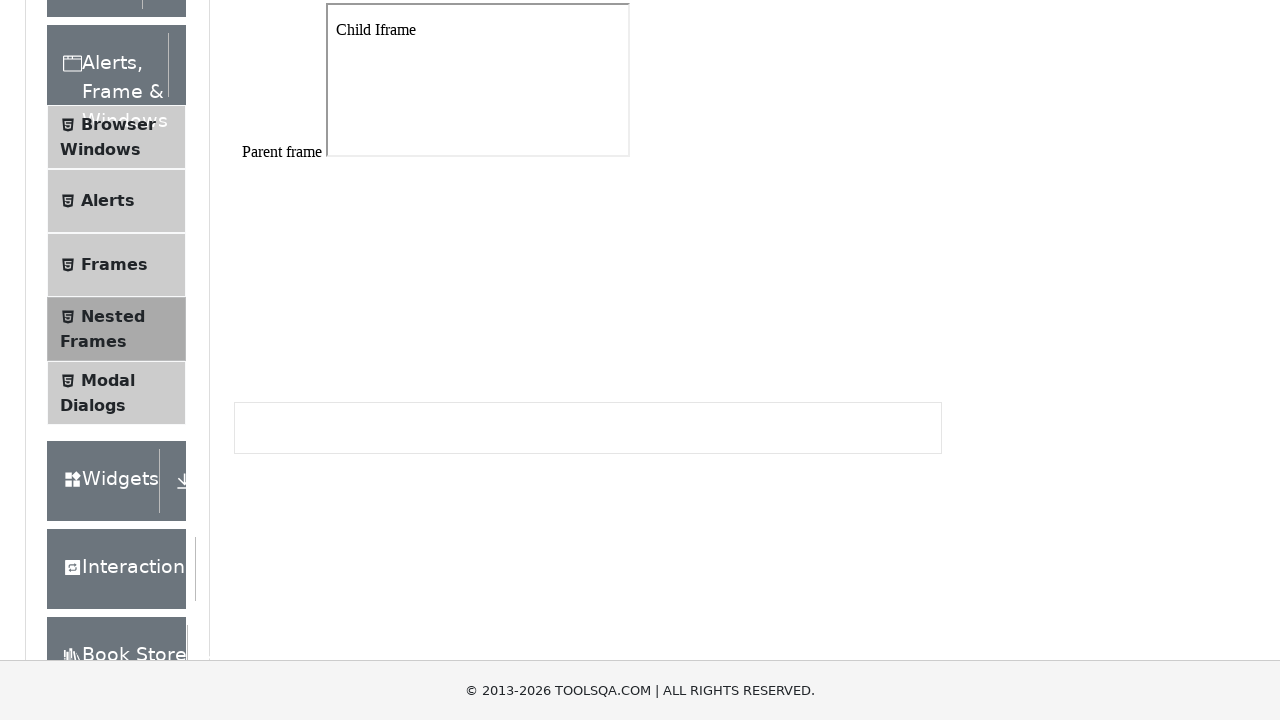

Retrieved text from parent frame body: '
Parent frame



'
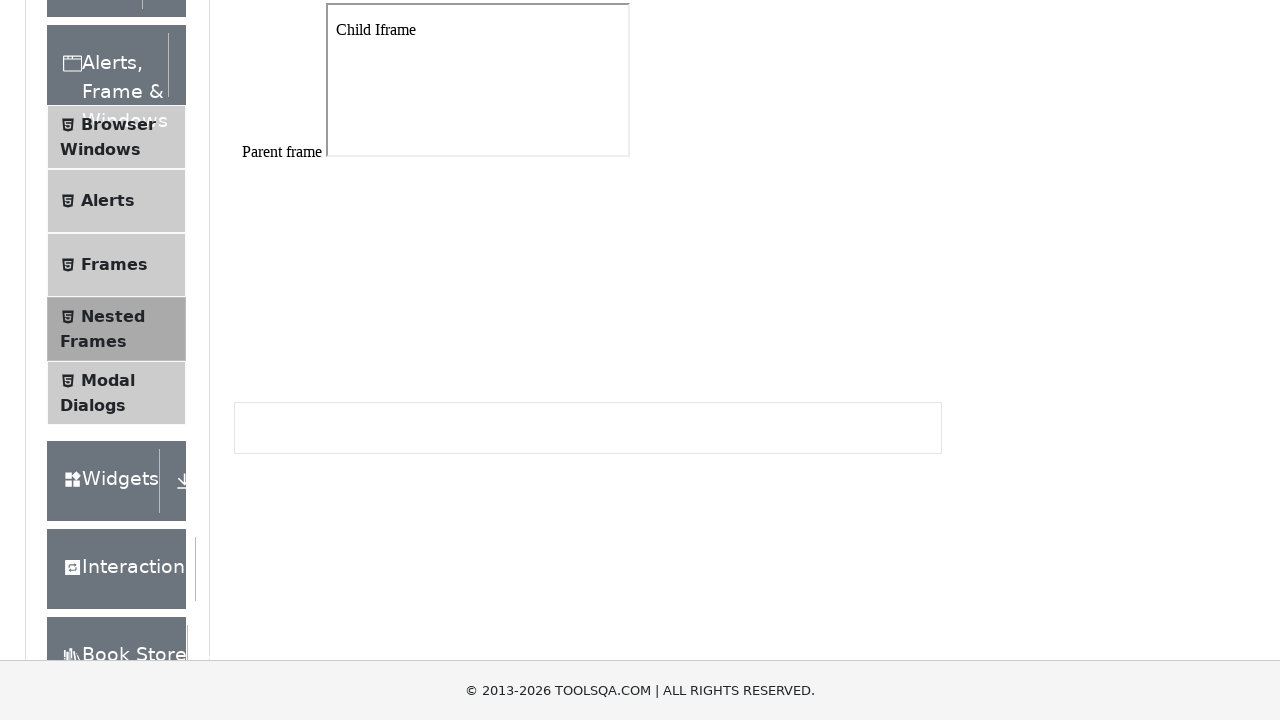

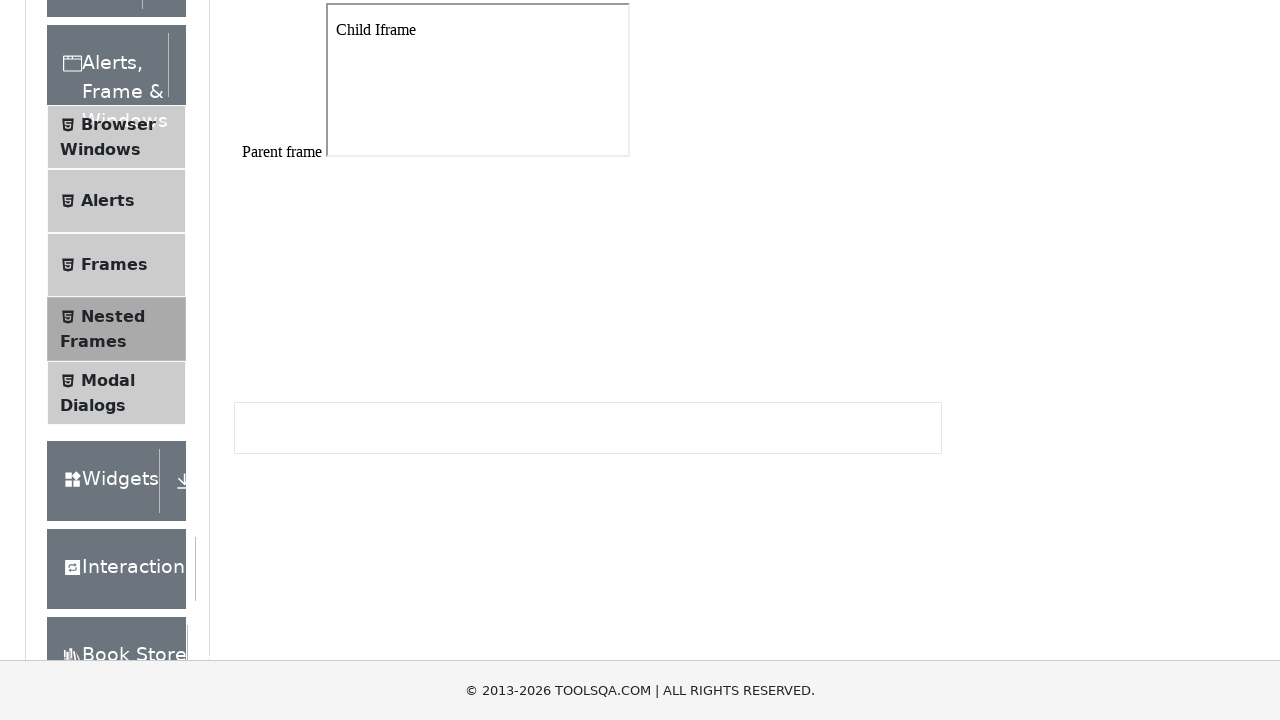